Tests JavaScript confirm dialog handling by clicking a button to trigger the alert and then dismissing it

Starting URL: https://the-internet.herokuapp.com/javascript_alerts

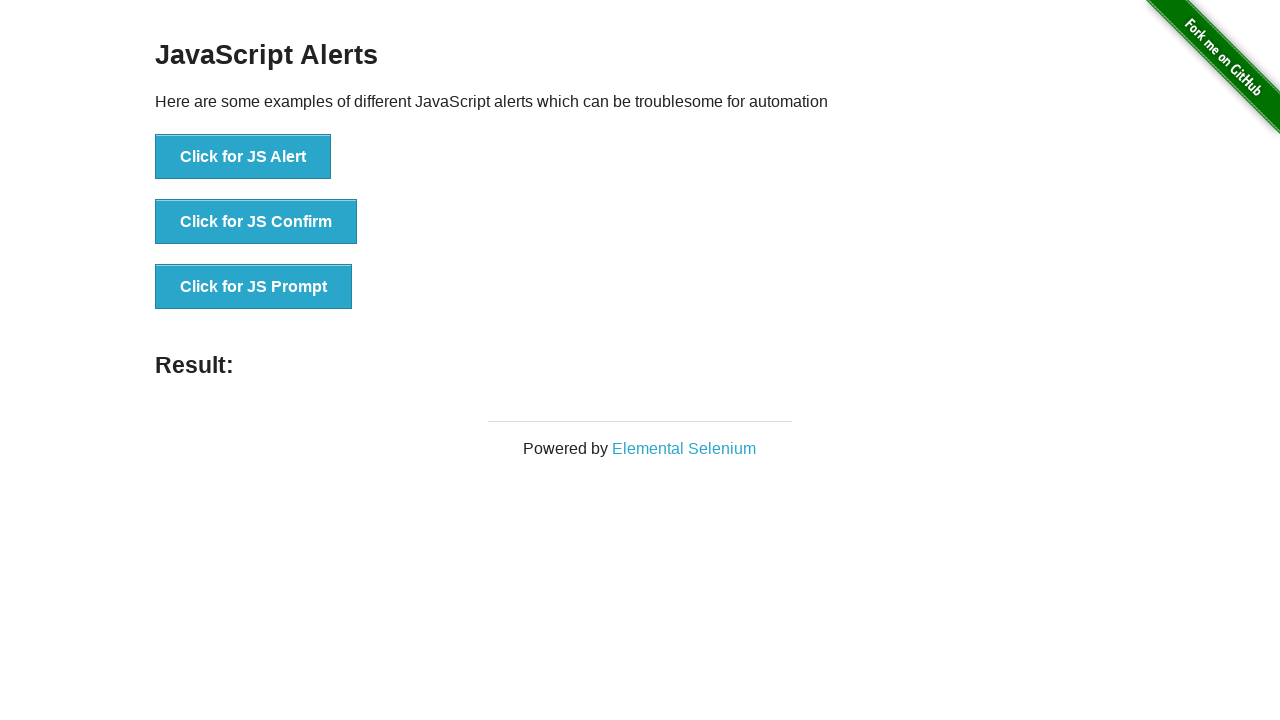

Set up dialog handler to dismiss confirm dialogs
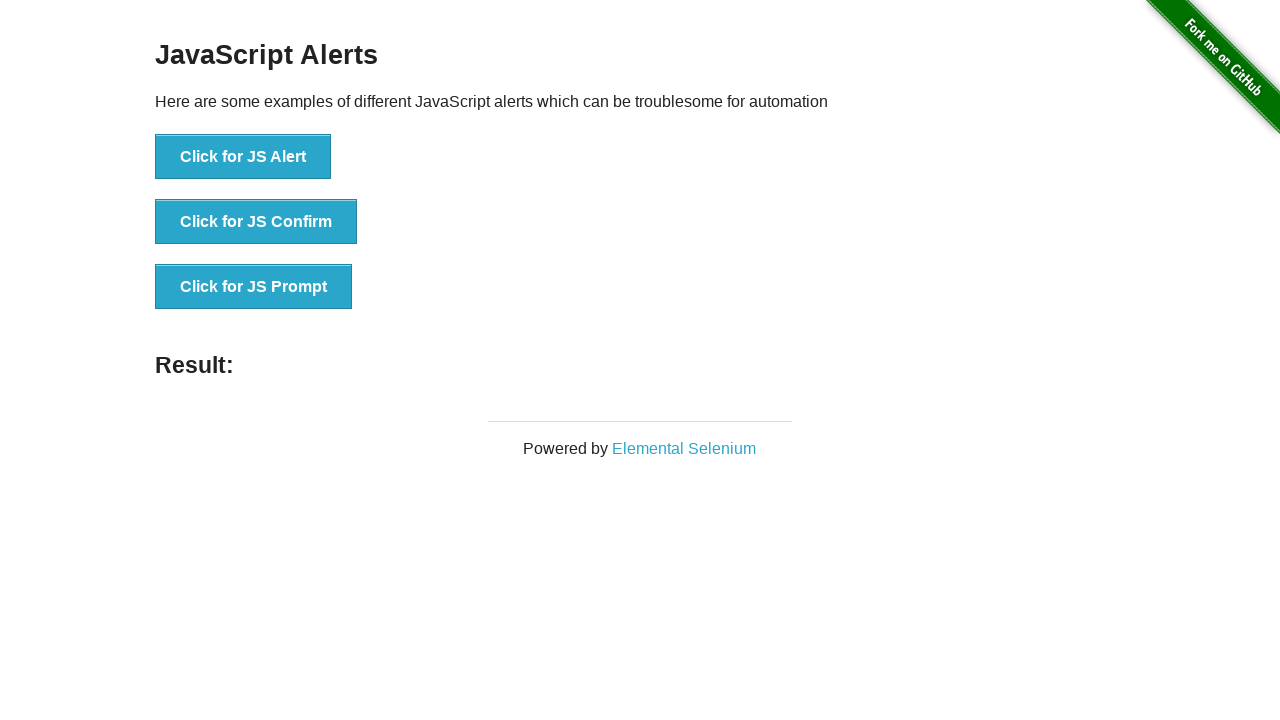

Clicked button to trigger JavaScript confirm dialog at (256, 222) on xpath=//button[text()='Click for JS Confirm']
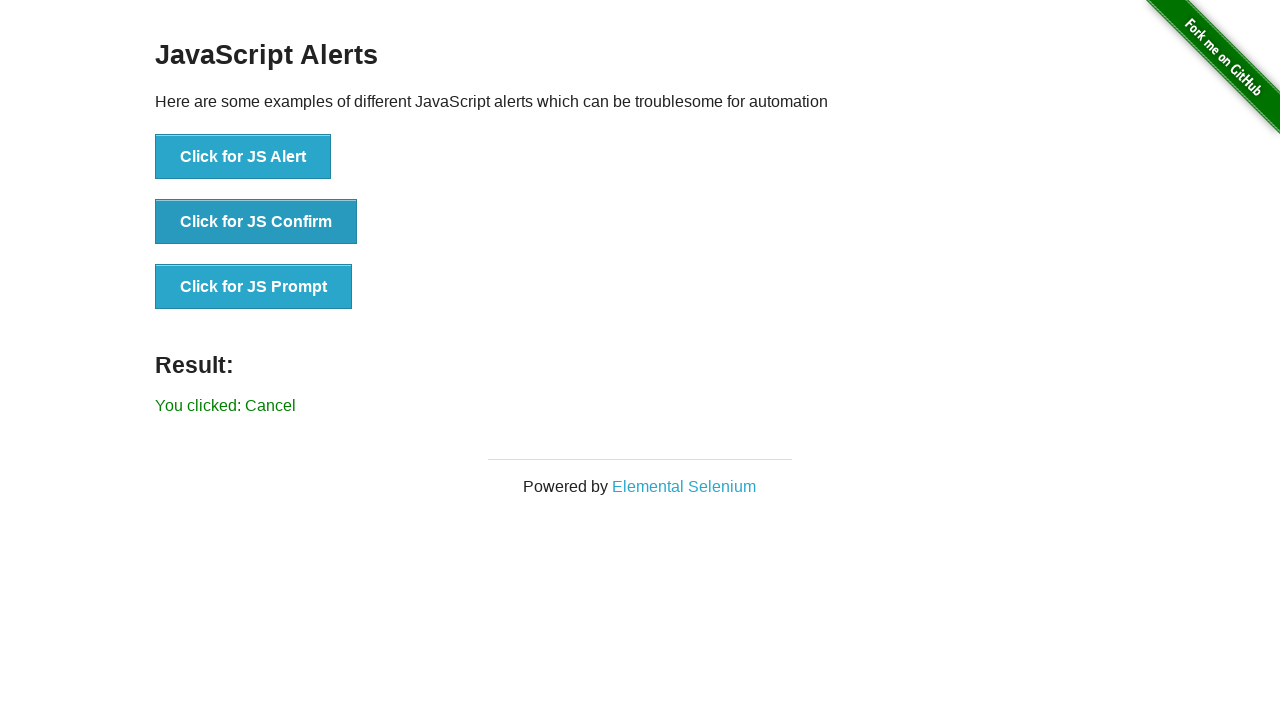

Waited for dialog handling to complete
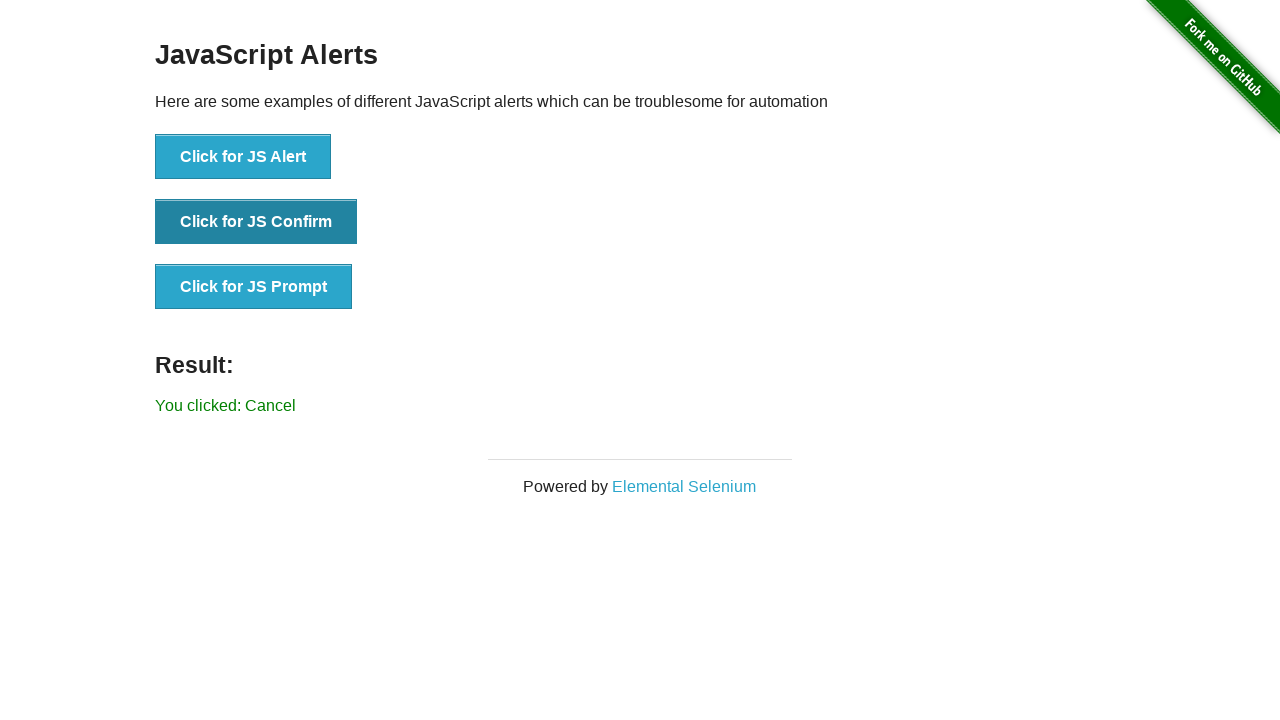

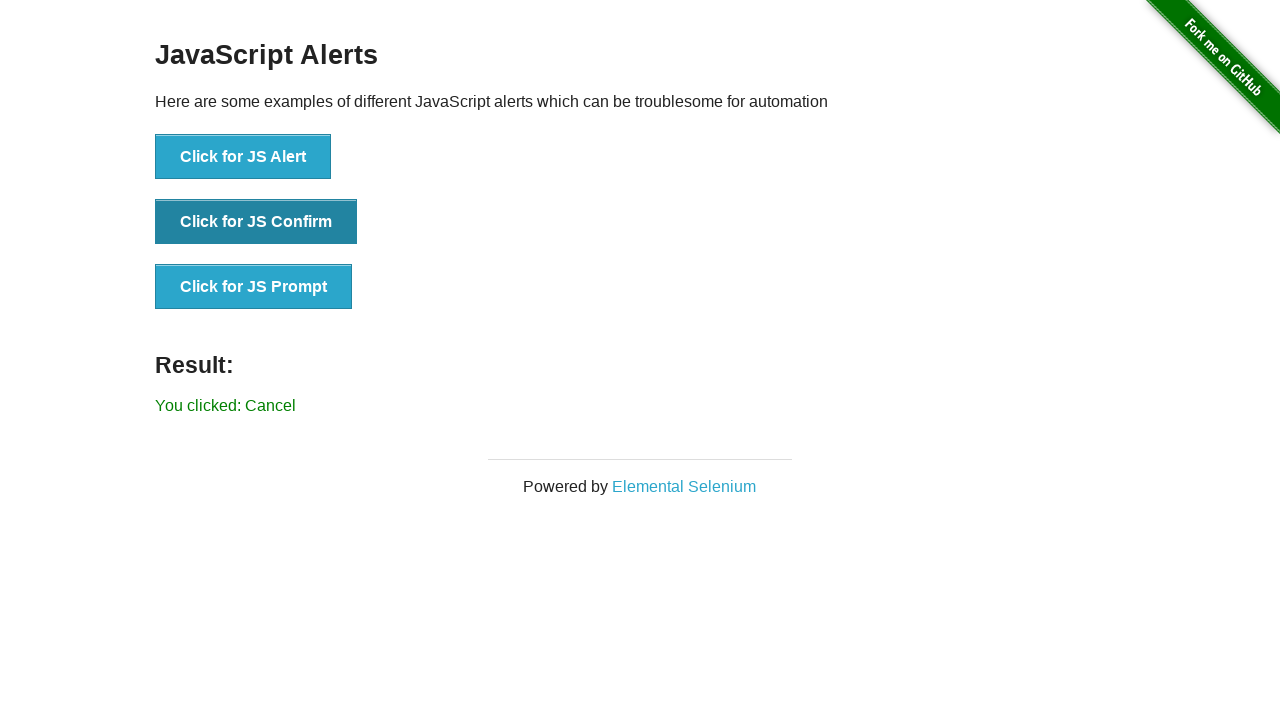